Tests checkbox functionality and passenger count increment on a flight booking practice page by clicking a senior citizen discount checkbox, then incrementing the adult passenger count multiple times using a dropdown control.

Starting URL: https://rahulshettyacademy.com/dropdownsPractise/

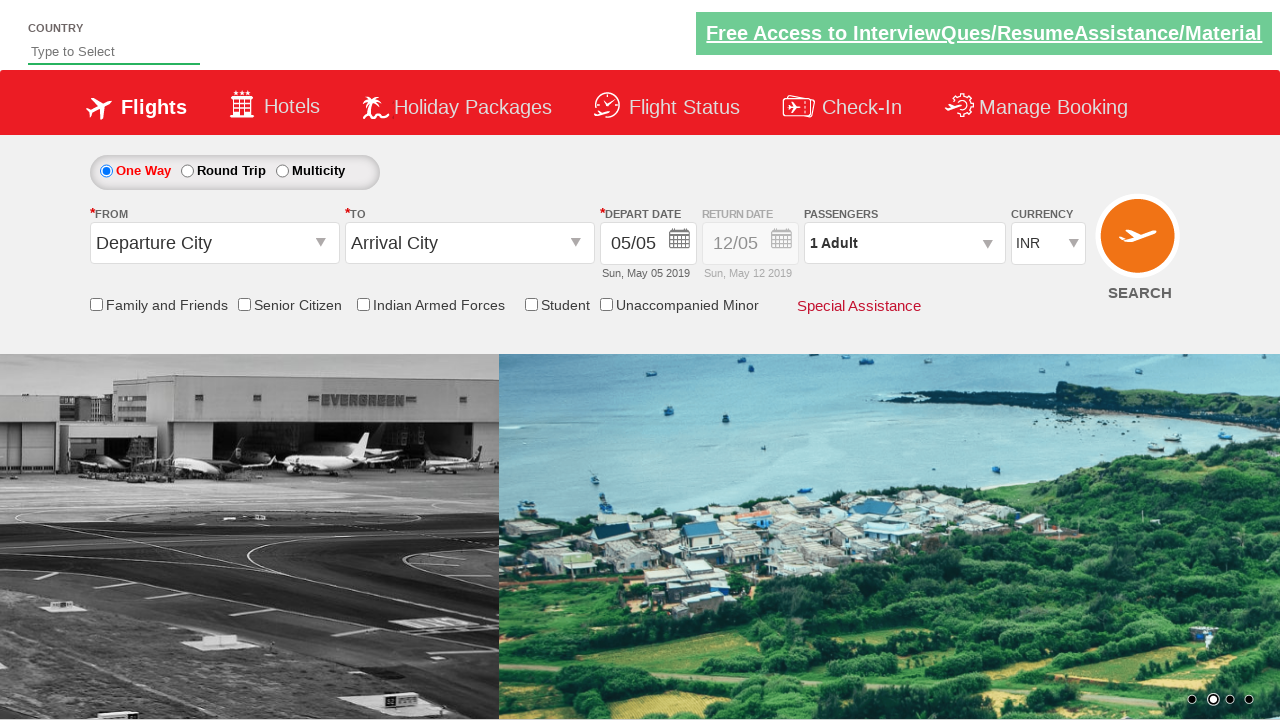

Located senior citizen discount checkbox
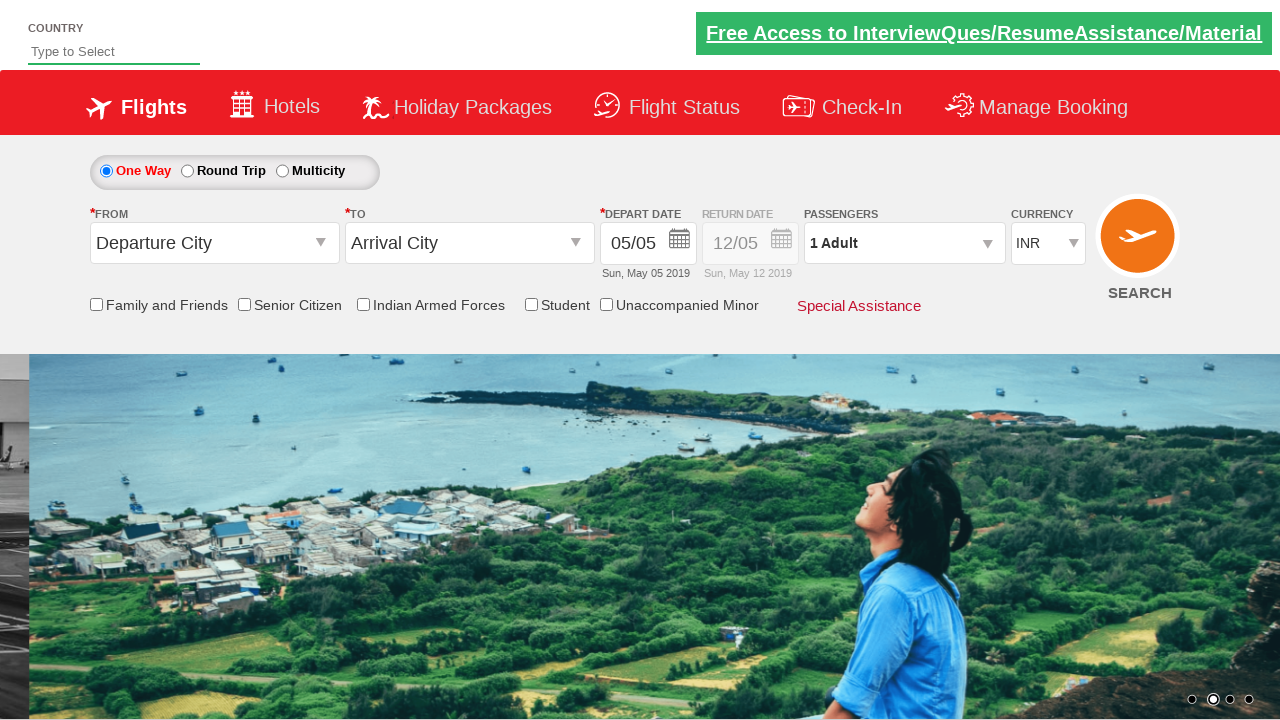

Verified checkbox is initially unchecked
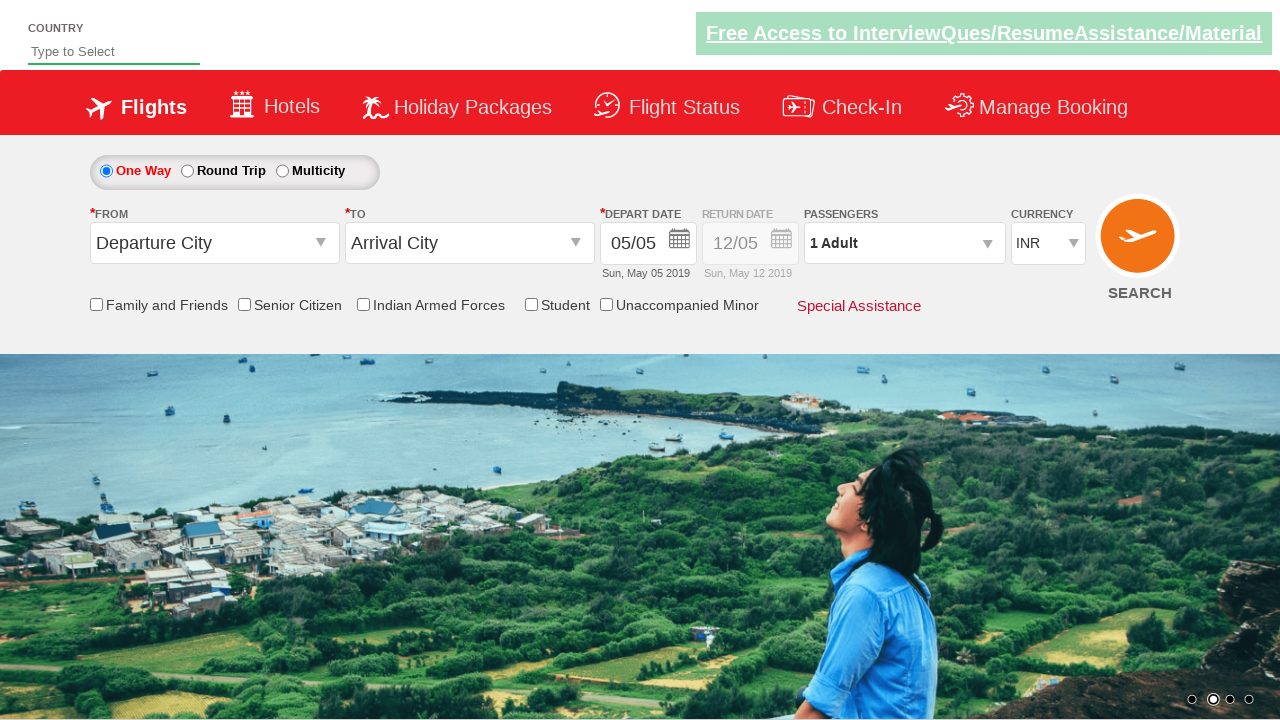

Clicked senior citizen discount checkbox at (244, 304) on xpath=//input[contains(@id,'SeniorCitizenDiscount')]
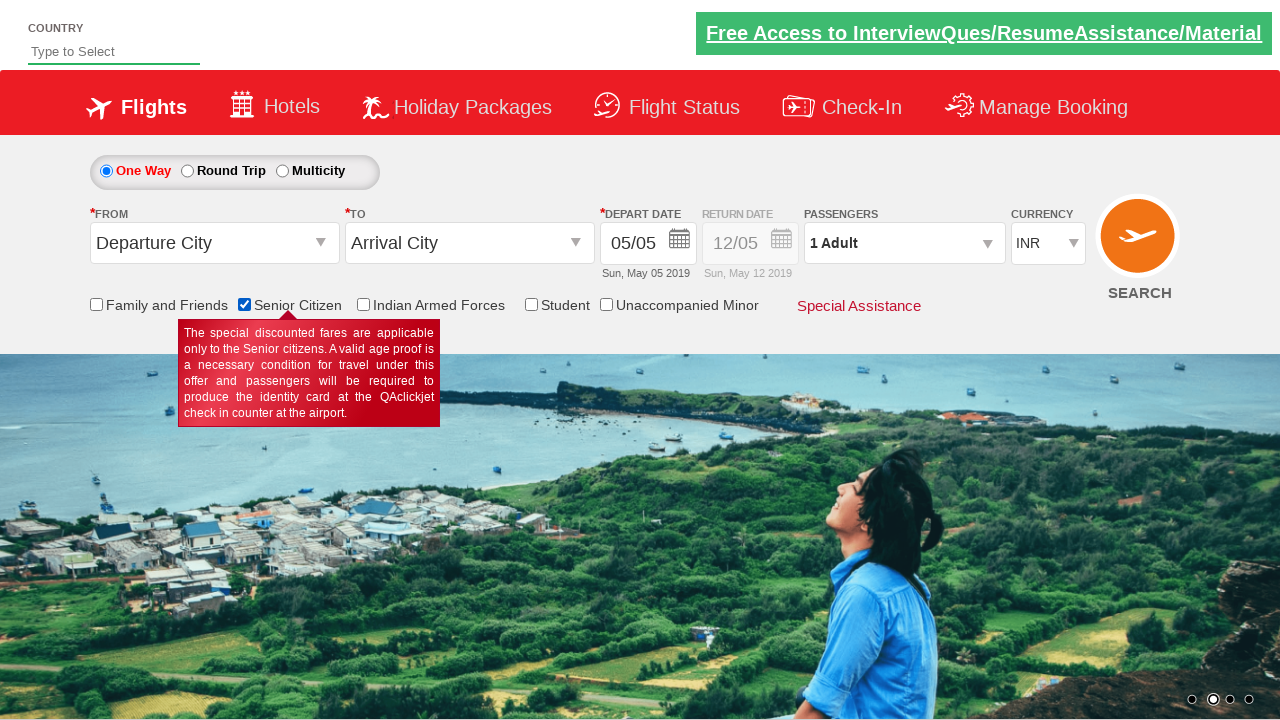

Verified checkbox is now checked
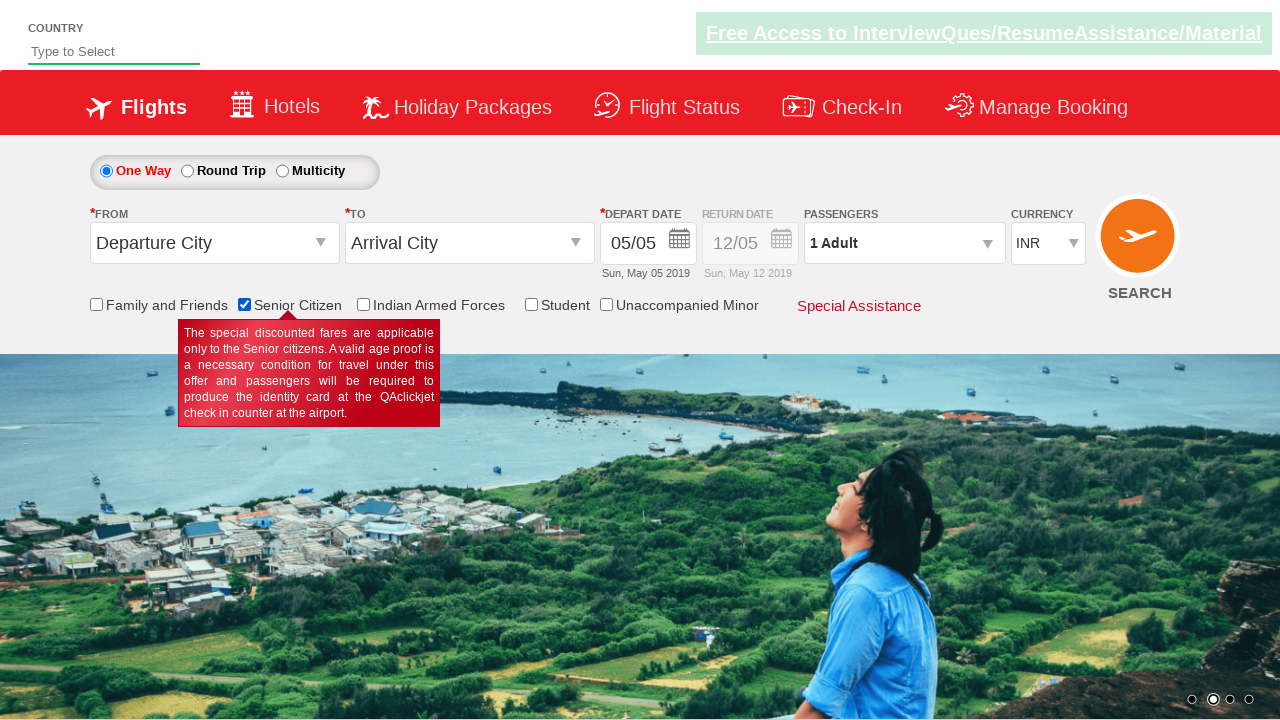

Clicked passenger info dropdown to open it at (904, 243) on xpath=//*[@id='divpaxinfo']
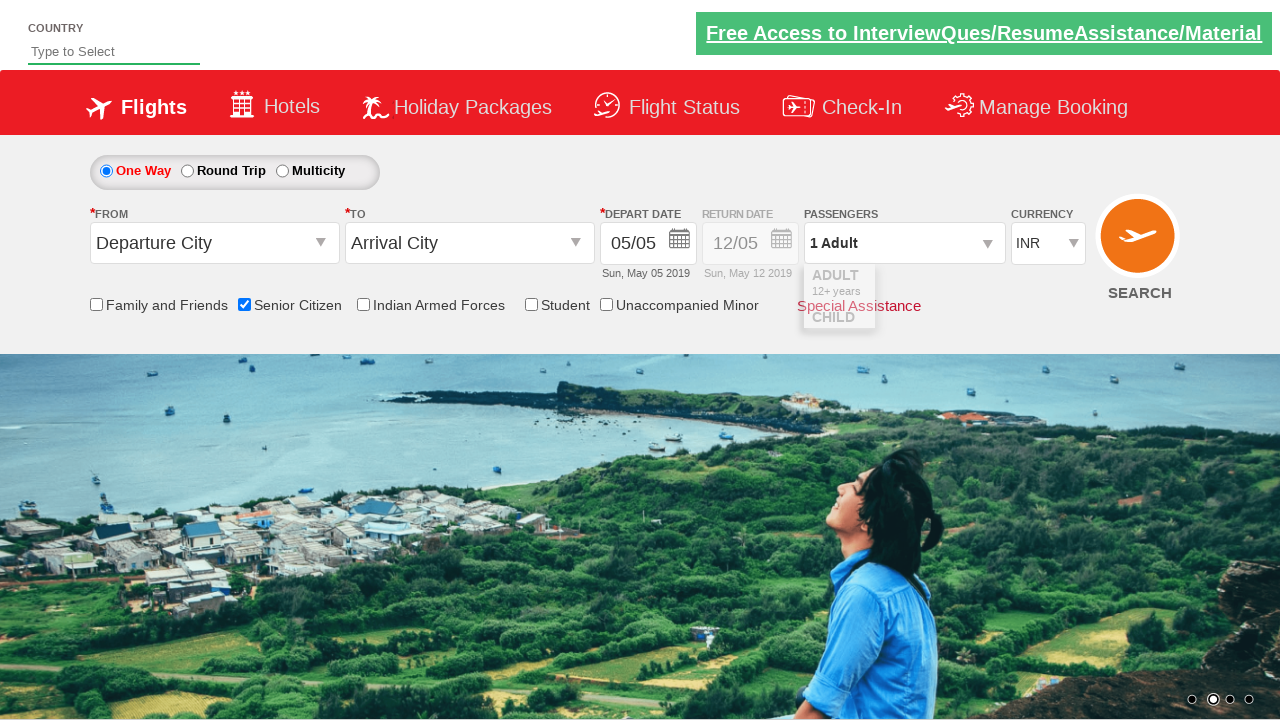

Waited 2 seconds for dropdown to fully open
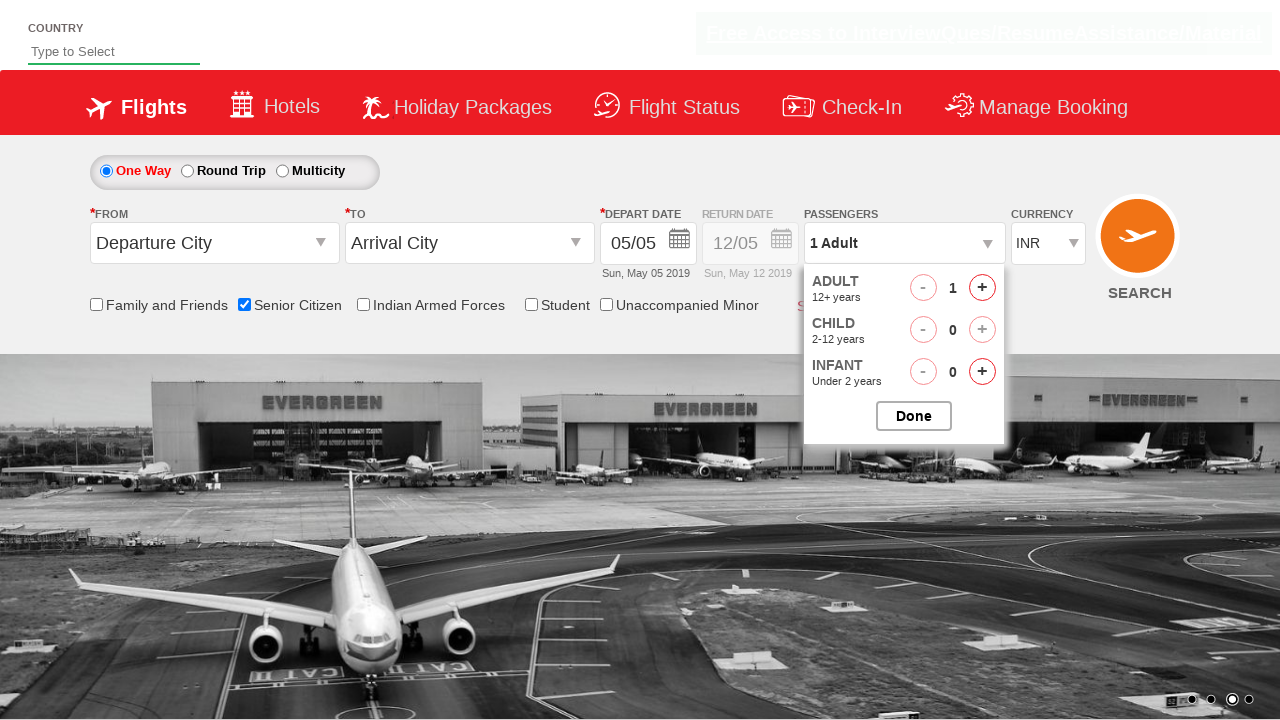

Verified default passenger count is 1 Adult
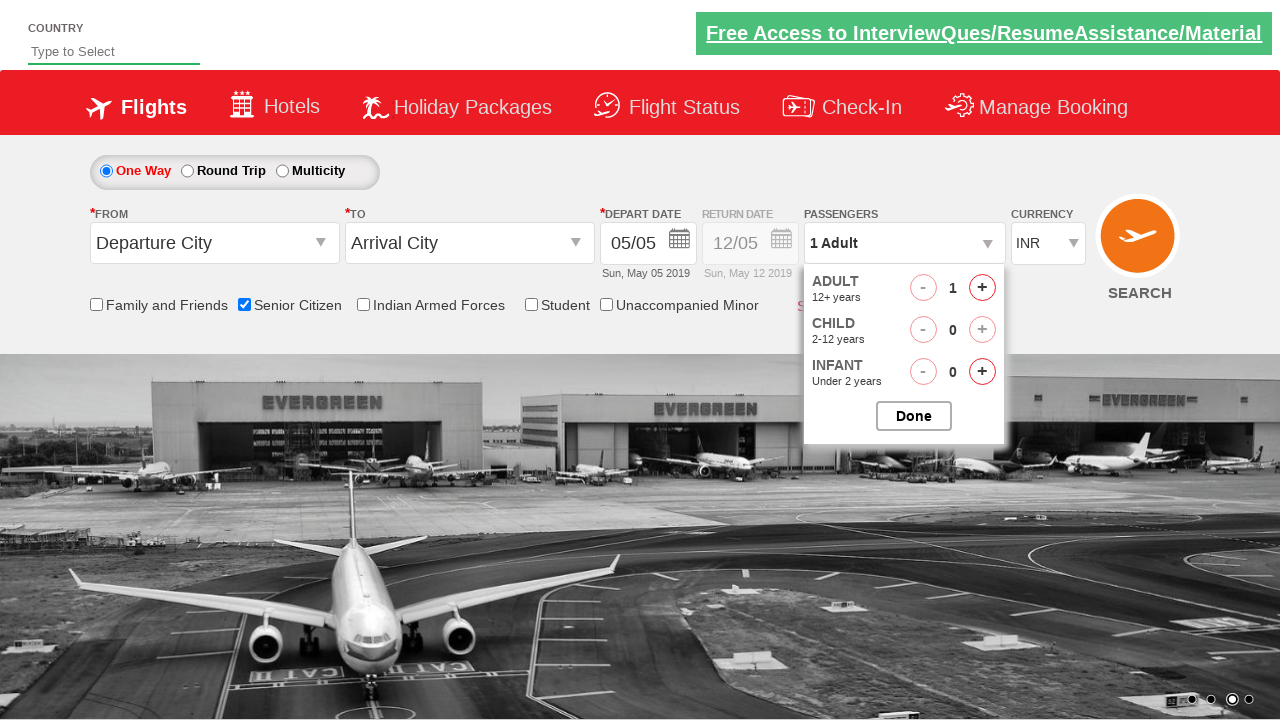

Clicked increment adult button (iteration 1 of first batch) at (982, 288) on xpath=//*[@id='hrefIncAdt']
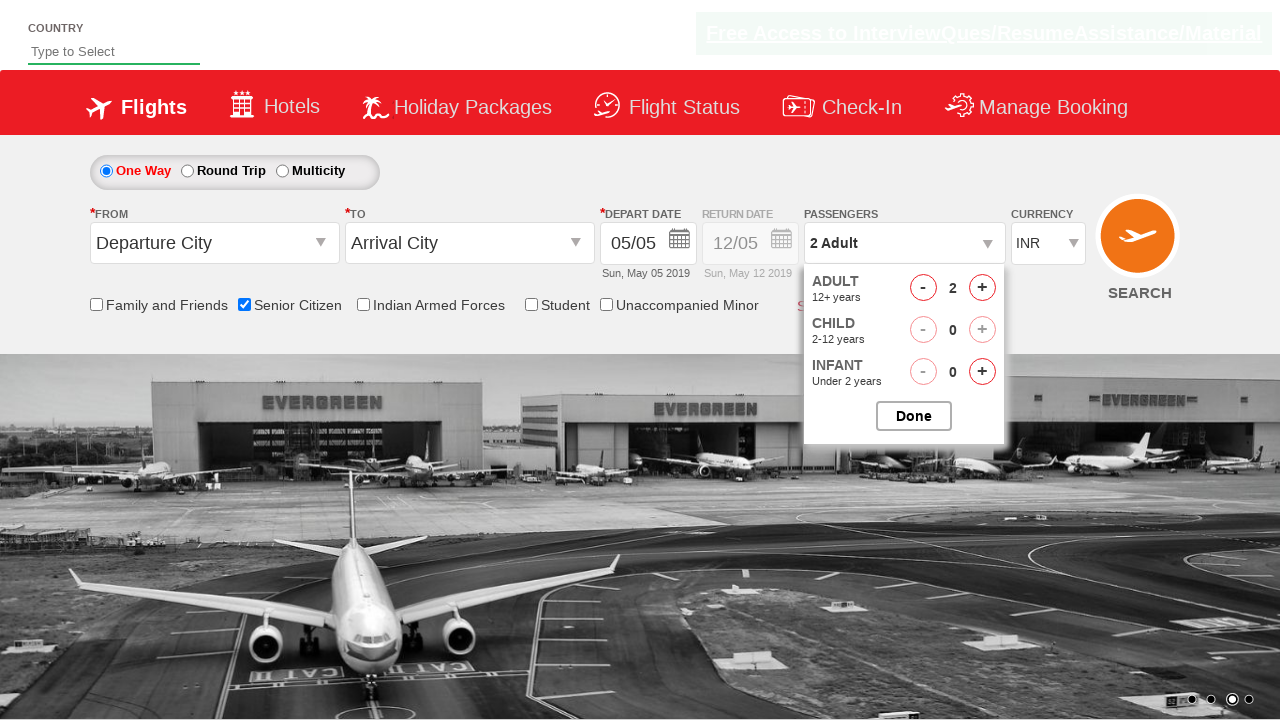

Clicked increment adult button (iteration 2 of first batch) at (982, 288) on xpath=//*[@id='hrefIncAdt']
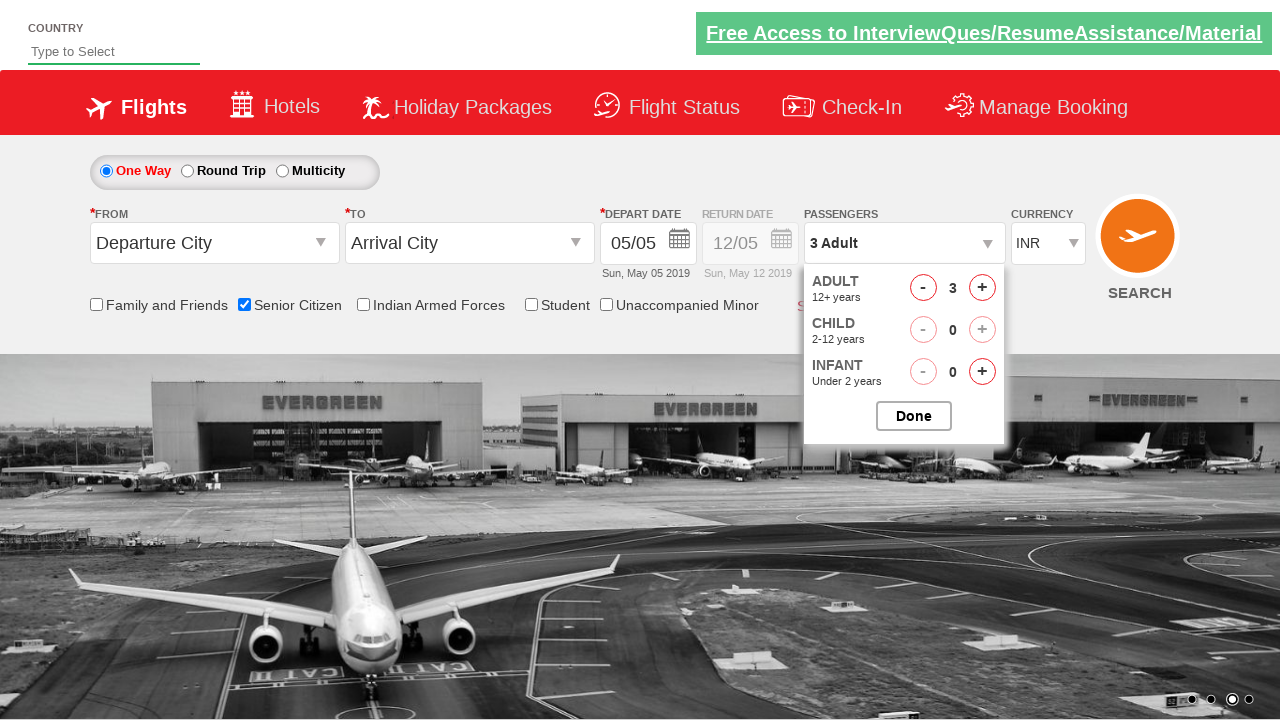

Clicked increment adult button (iteration 3 of first batch) at (982, 288) on xpath=//*[@id='hrefIncAdt']
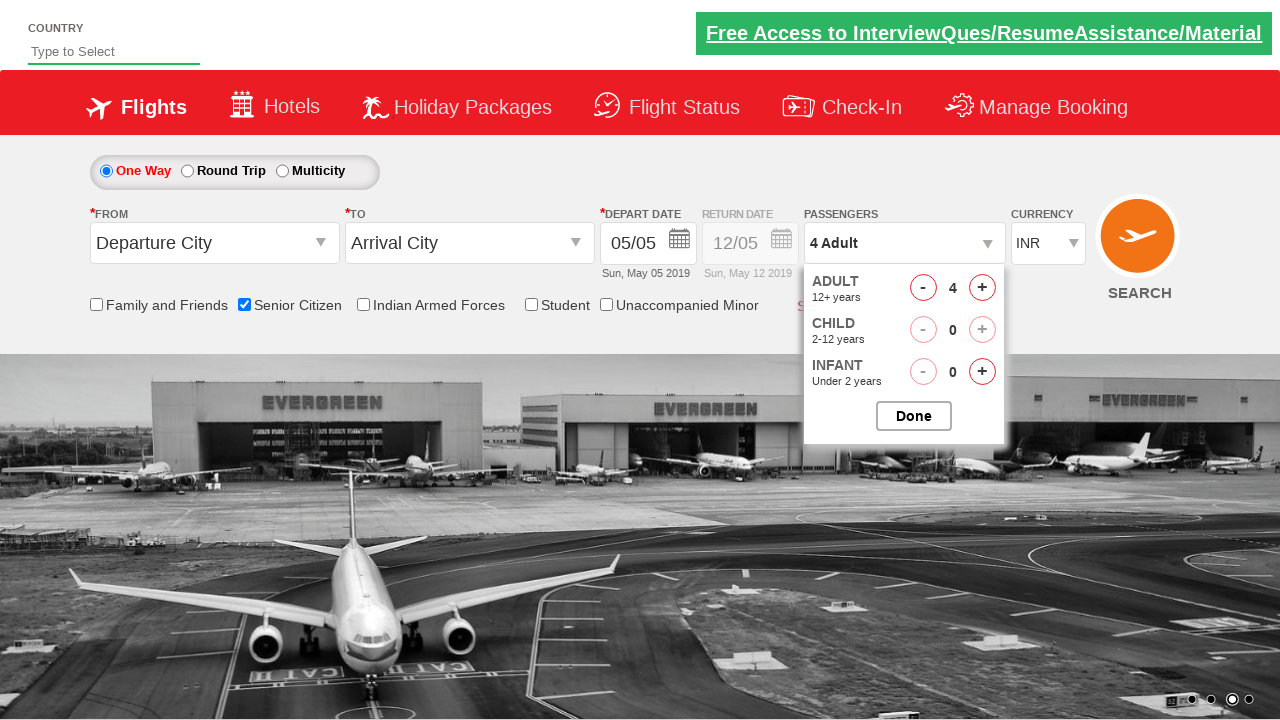

Clicked increment adult button (iteration 4 of first batch) at (982, 288) on xpath=//*[@id='hrefIncAdt']
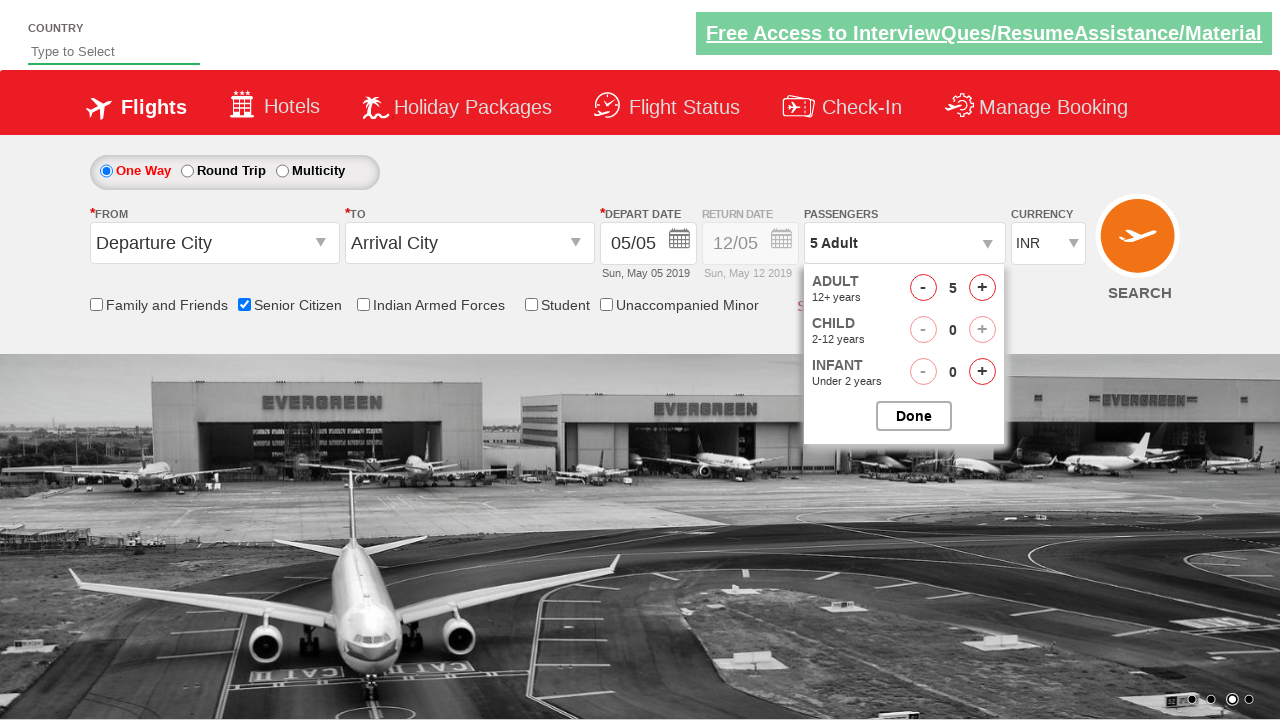

Clicked increment adult button (iteration 1 of second batch) at (982, 288) on xpath=//*[@id='hrefIncAdt']
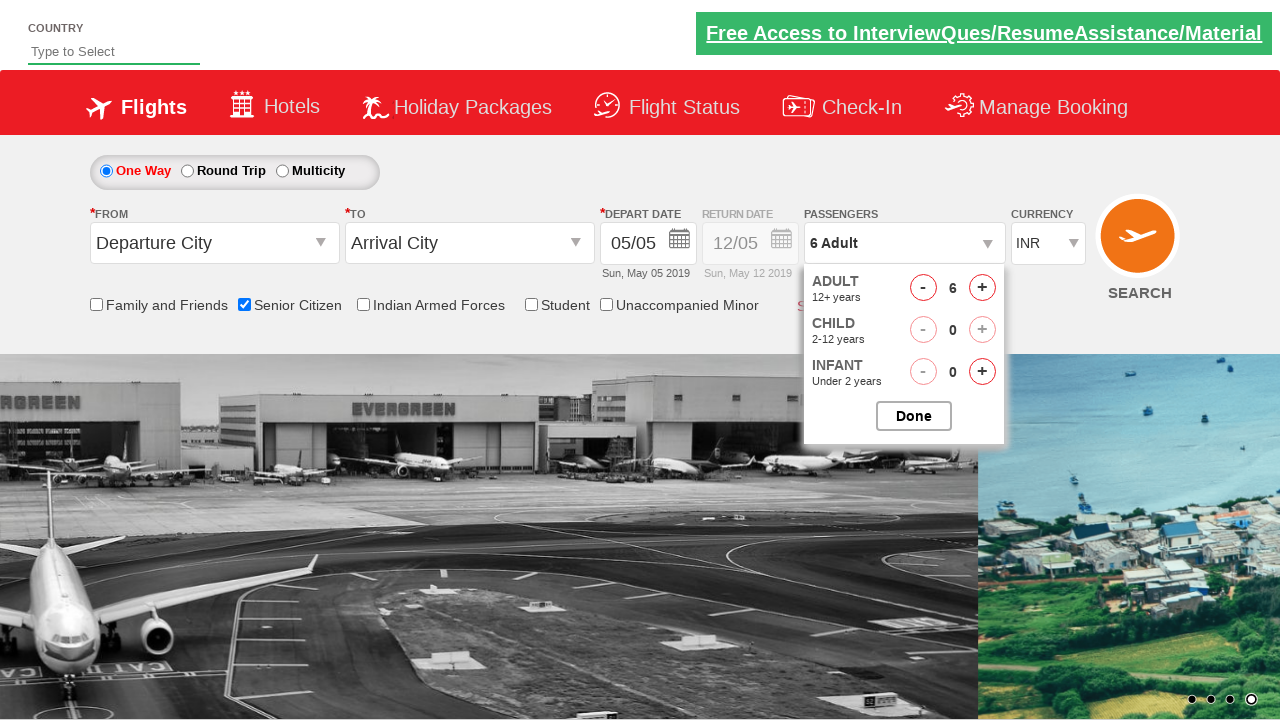

Clicked increment adult button (iteration 2 of second batch) at (982, 288) on xpath=//*[@id='hrefIncAdt']
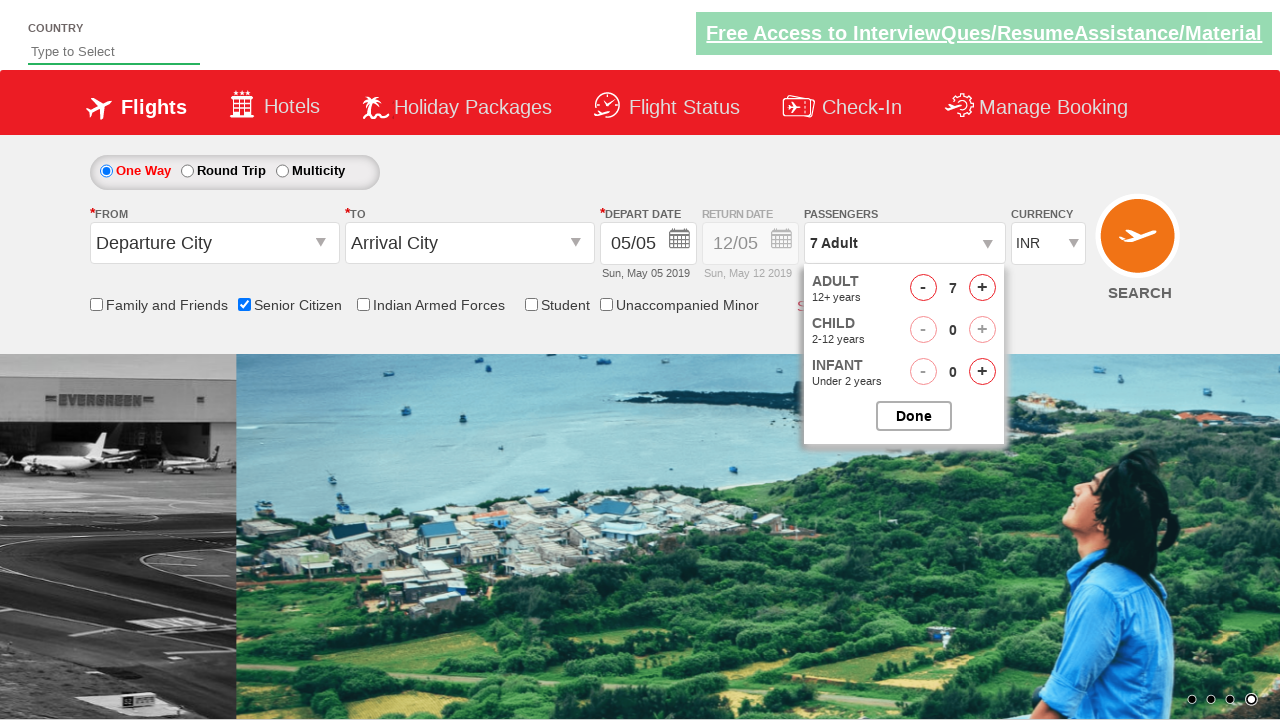

Clicked increment adult button (iteration 3 of second batch) at (982, 288) on xpath=//*[@id='hrefIncAdt']
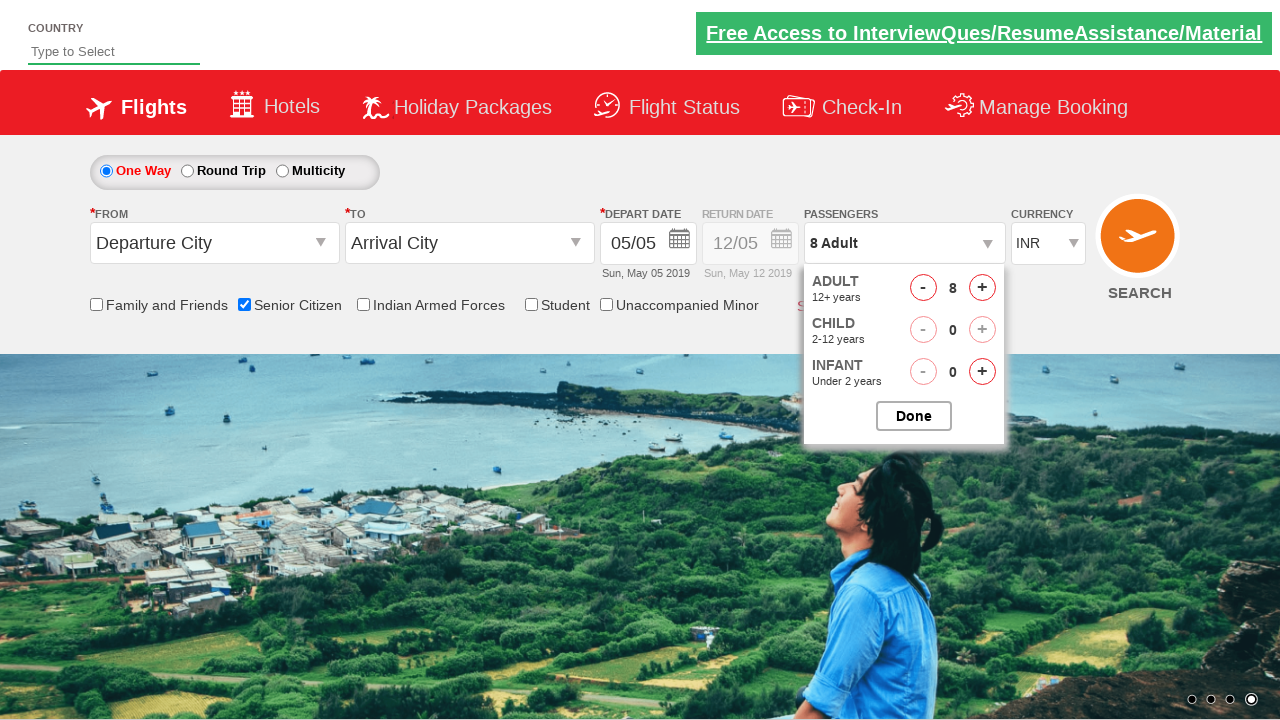

Clicked increment adult button (iteration 4 of second batch) at (982, 288) on xpath=//*[@id='hrefIncAdt']
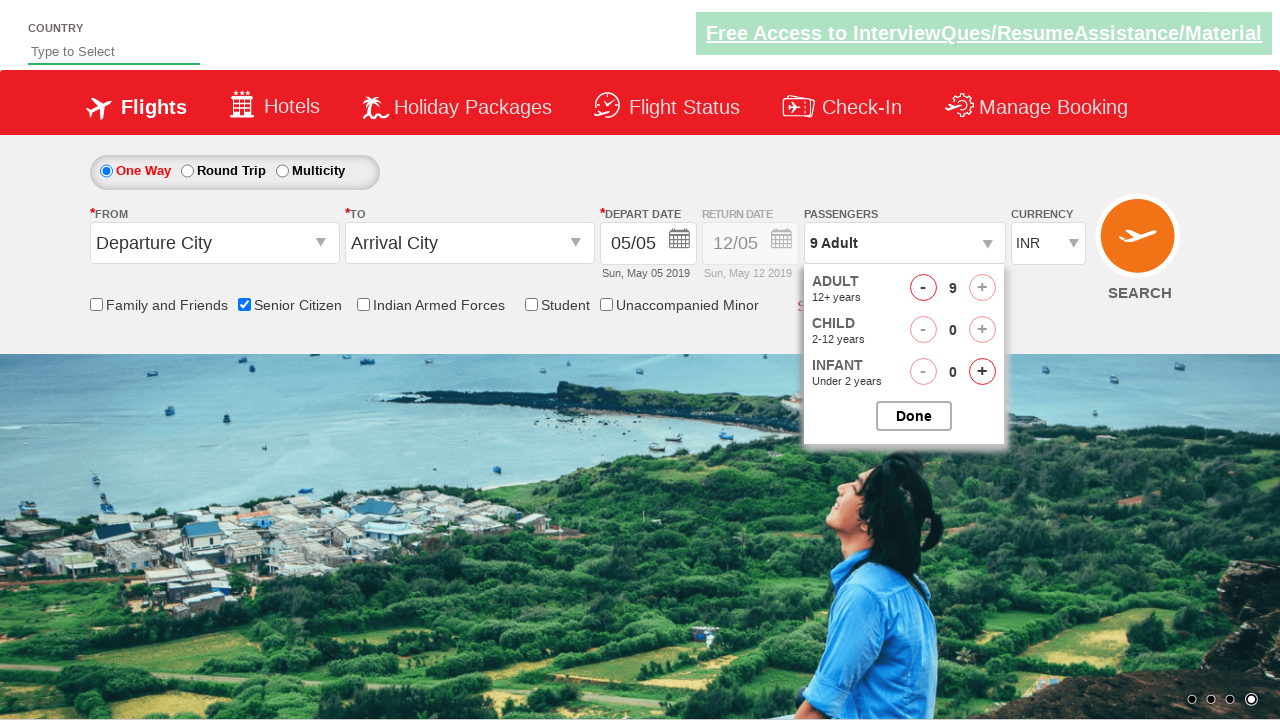

Clicked button to close passenger options dropdown at (914, 416) on xpath=//*[@id='btnclosepaxoption']
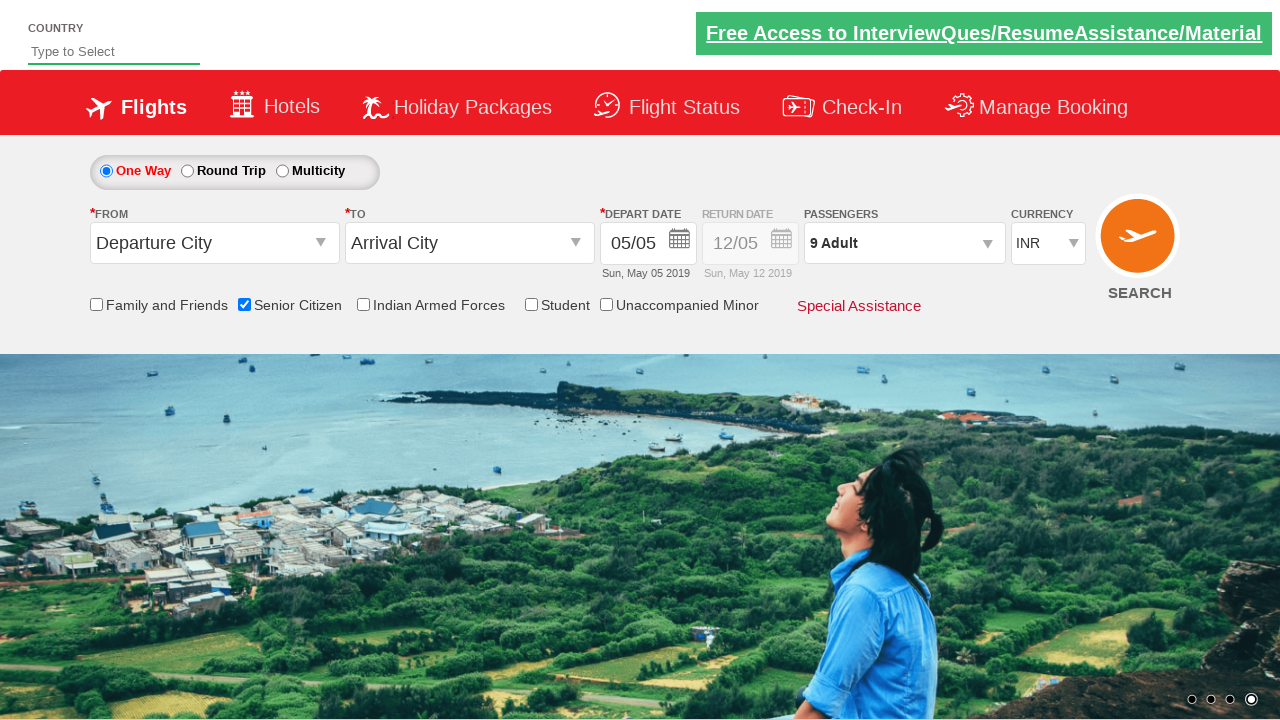

Verified final passenger count is 9 Adult
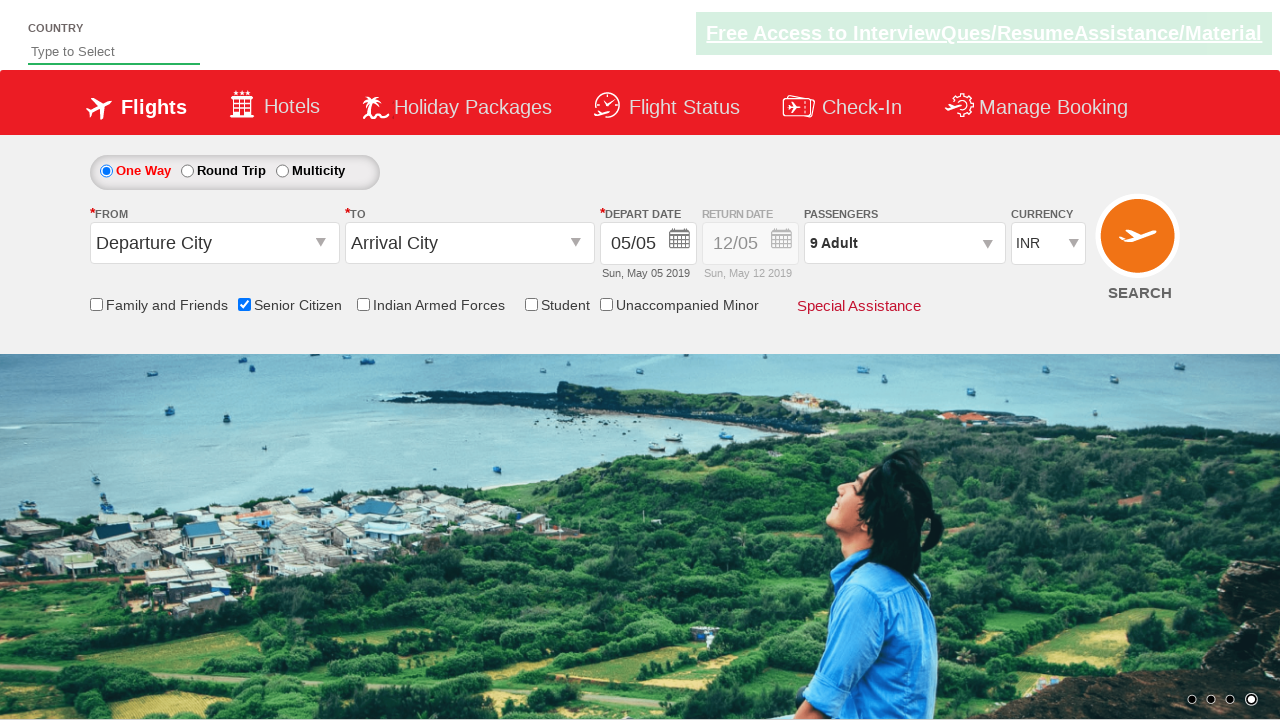

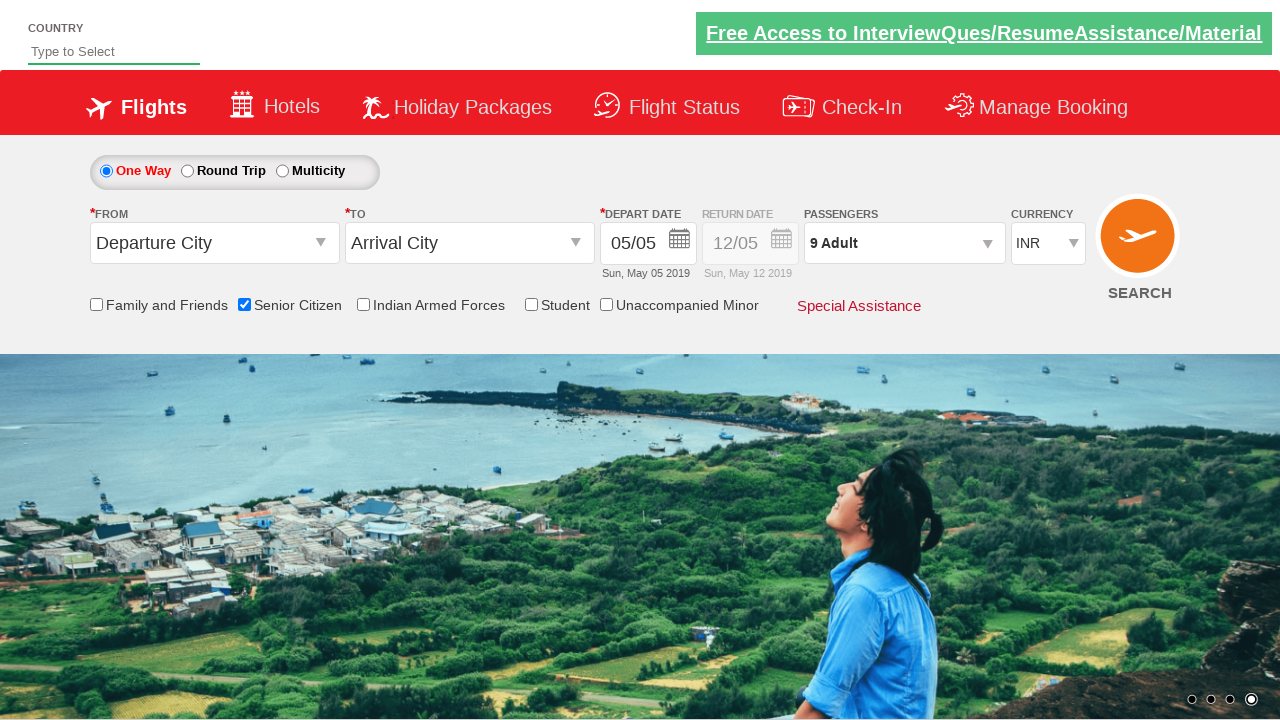